Tests checkbox functionality by clicking a checkbox, verifying its selected state, clicking it again to uncheck, and counting the total number of checkboxes on the page.

Starting URL: https://rahulshettyacademy.com/AutomationPractice/

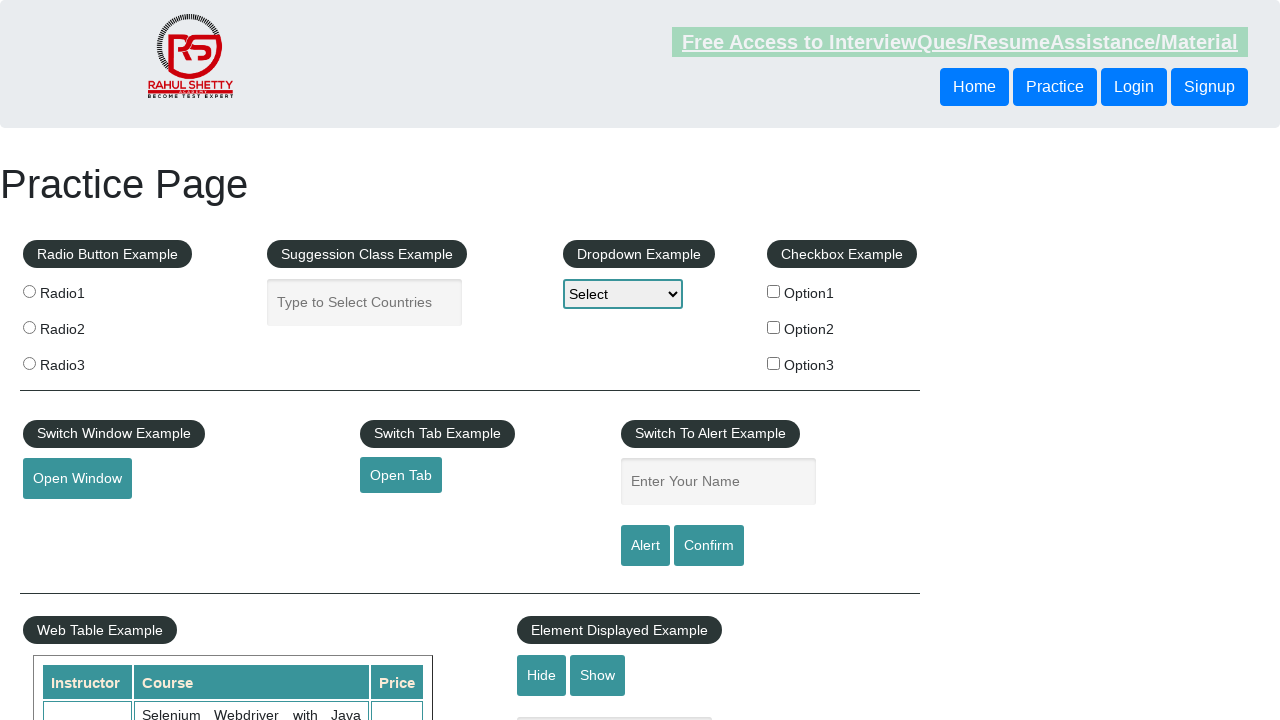

Clicked the first checkbox (checkBoxOption1) at (774, 291) on [id='checkBoxOption1']
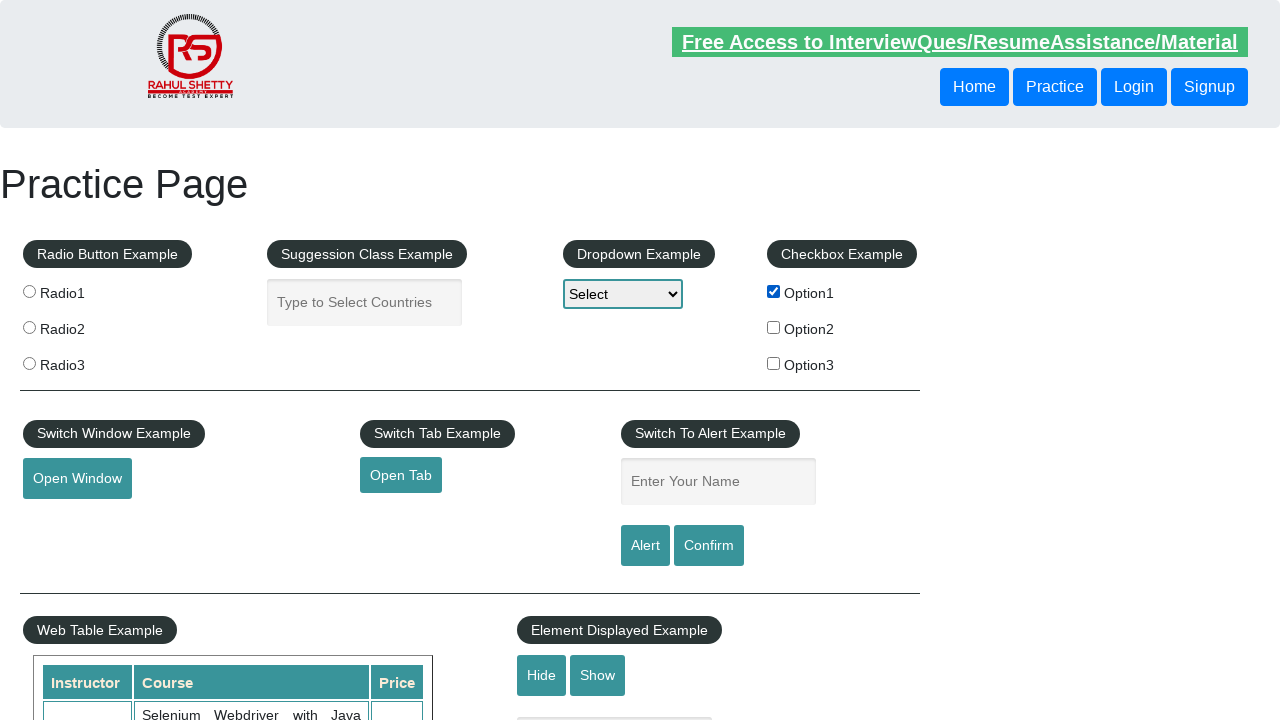

Verified that checkBoxOption1 is checked
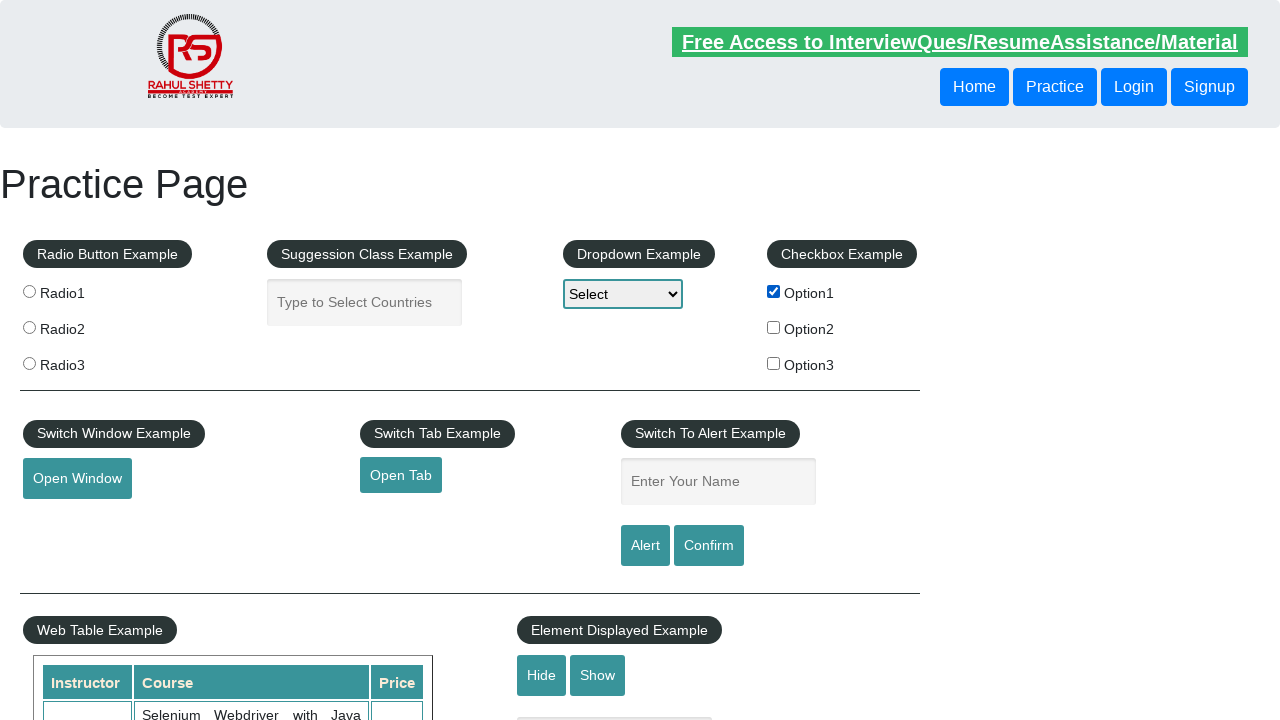

Clicked checkBoxOption1 again to uncheck it at (774, 291) on [id='checkBoxOption1']
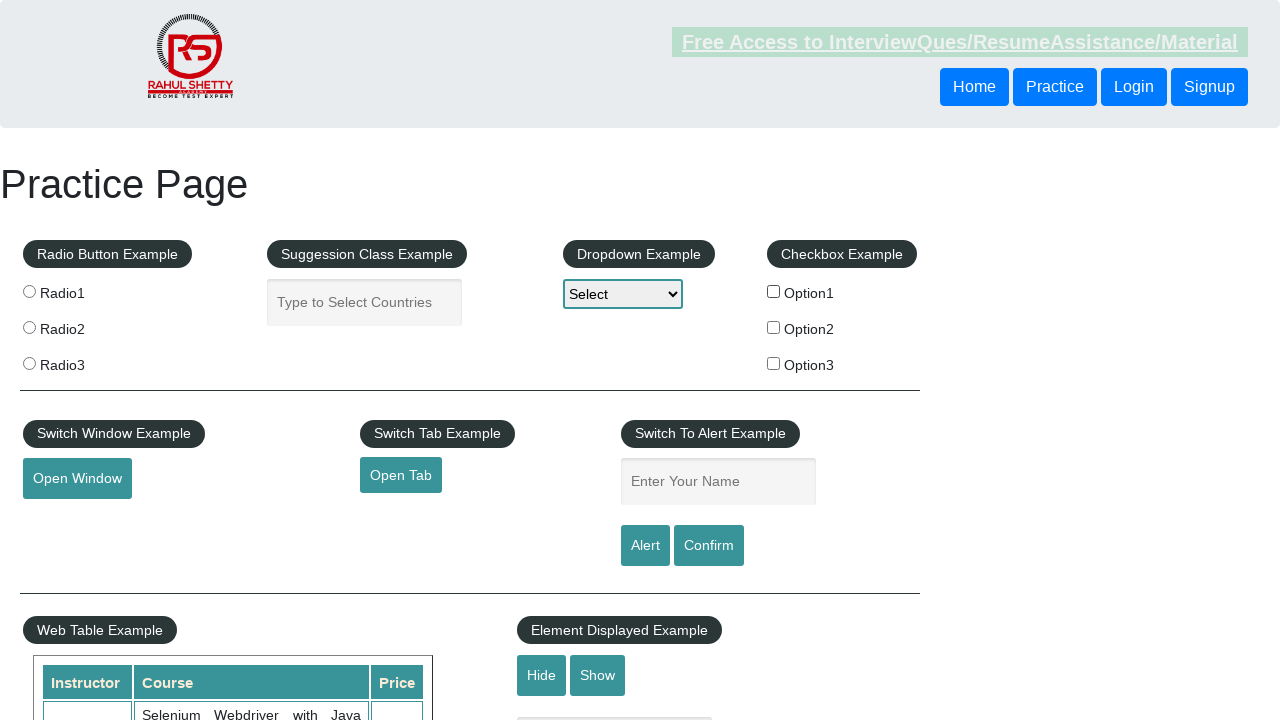

Verified that checkBoxOption1 is now unchecked
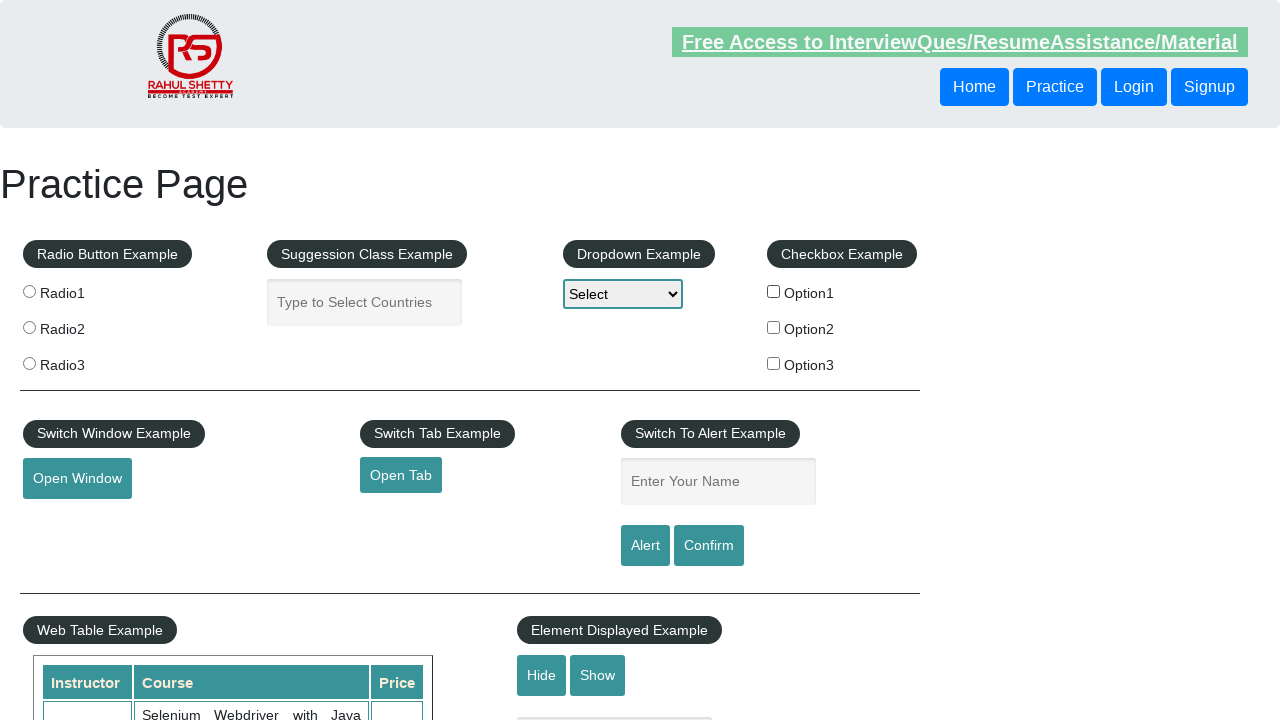

Located all checkboxes on the page
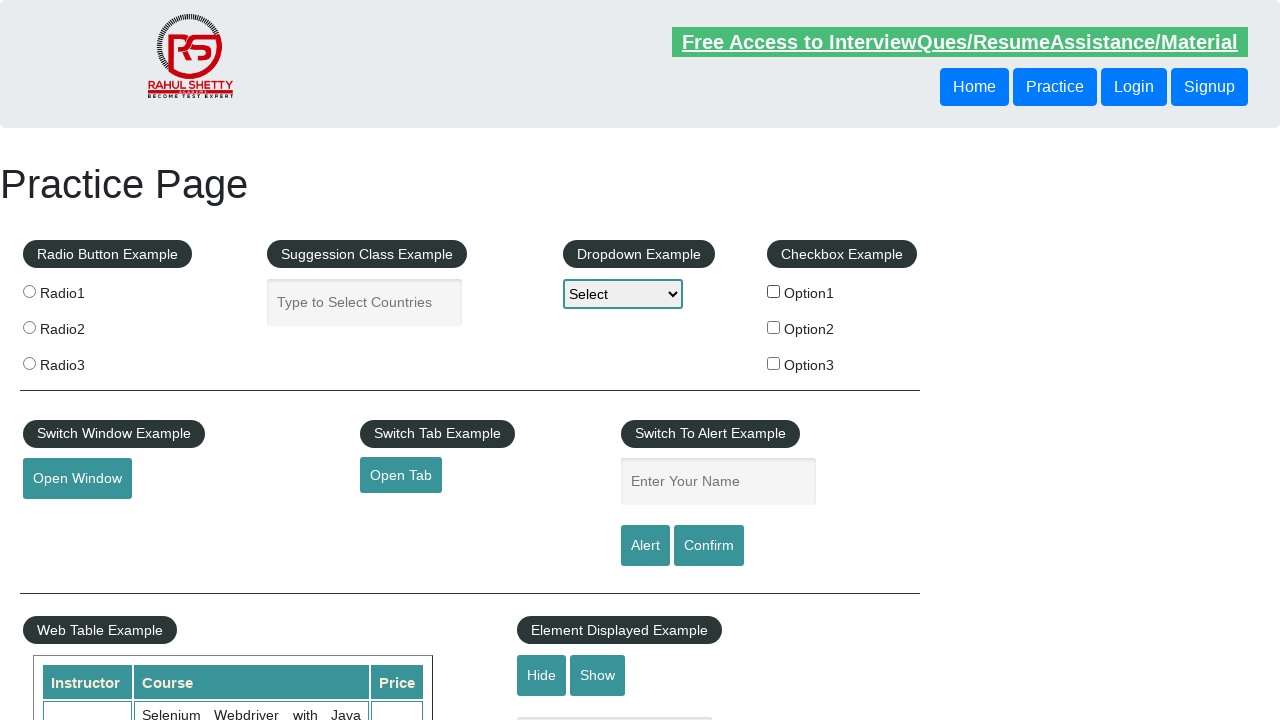

Counted total checkboxes on the page: 3
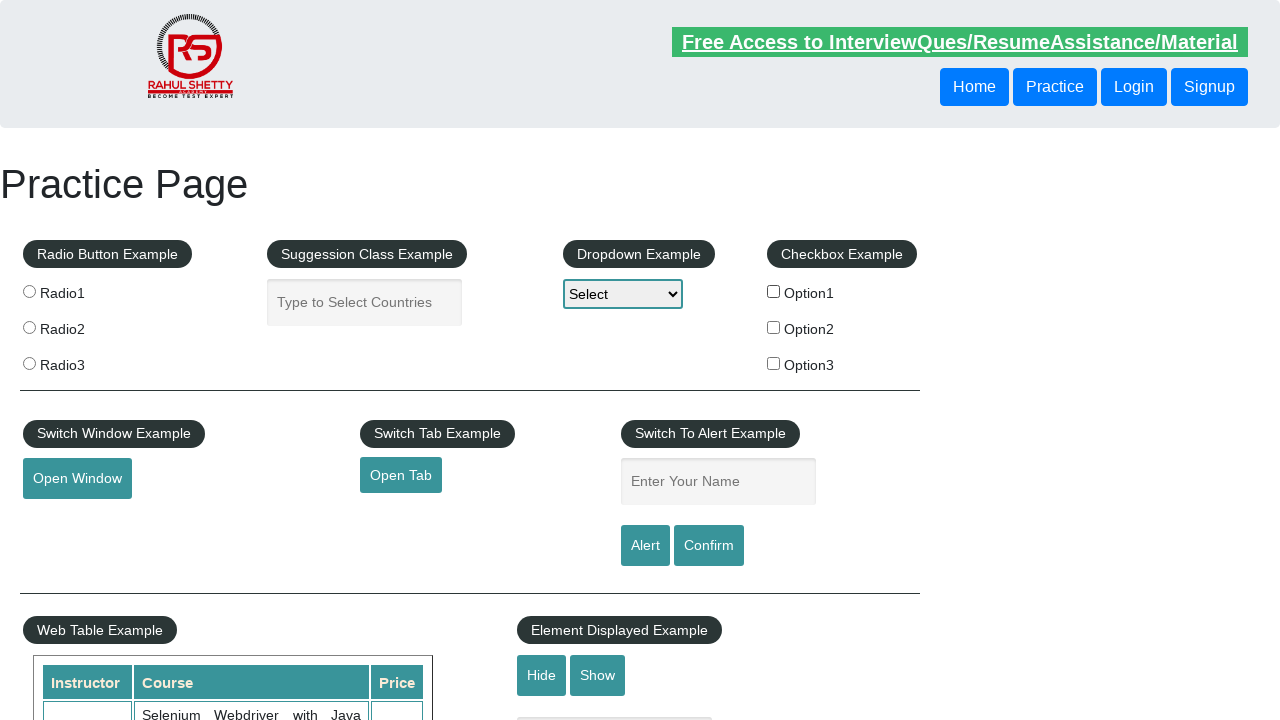

Verified that at least one checkbox exists on the page
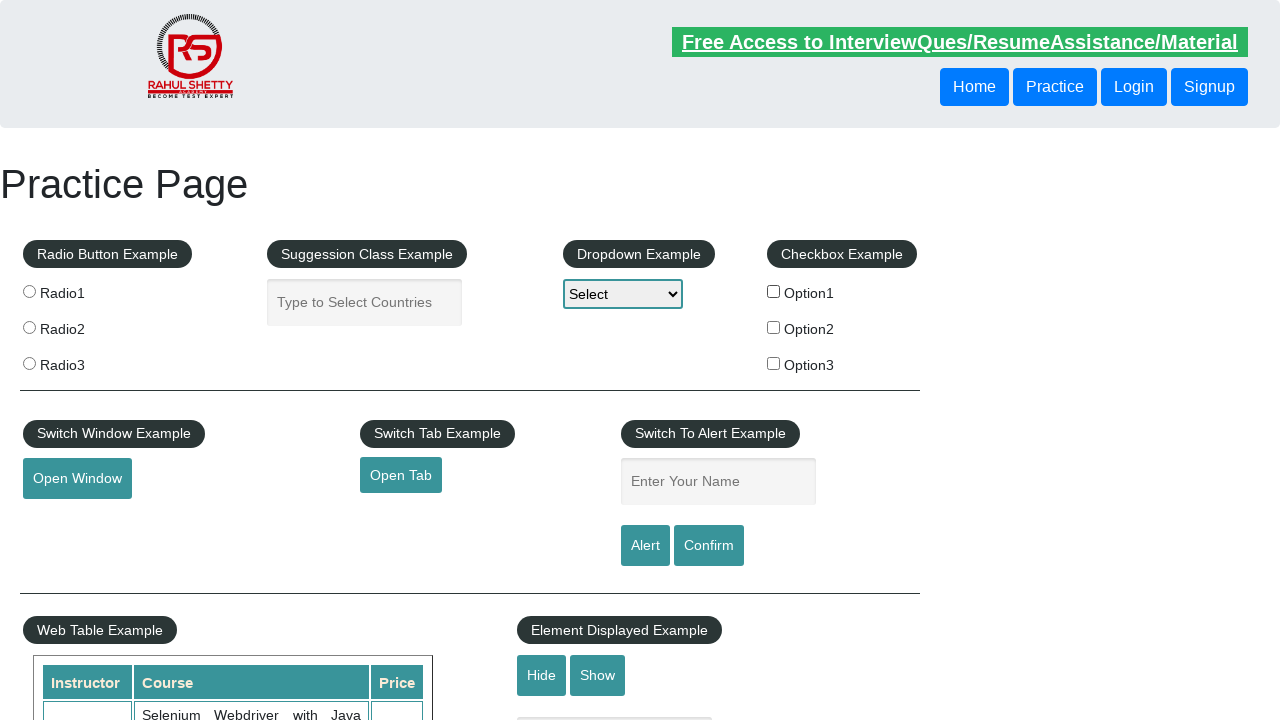

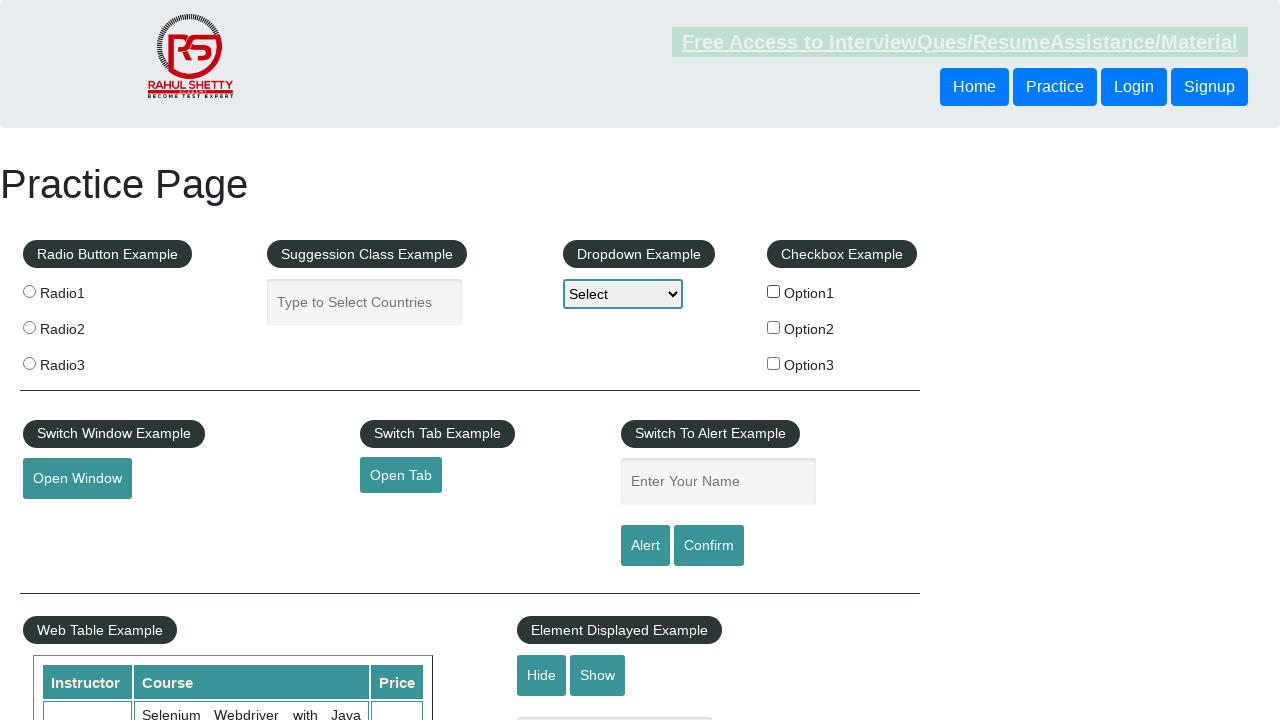